Tests that submitting the upload form without selecting a file results in an Internal Server Error page

Starting URL: https://the-internet.herokuapp.com/upload

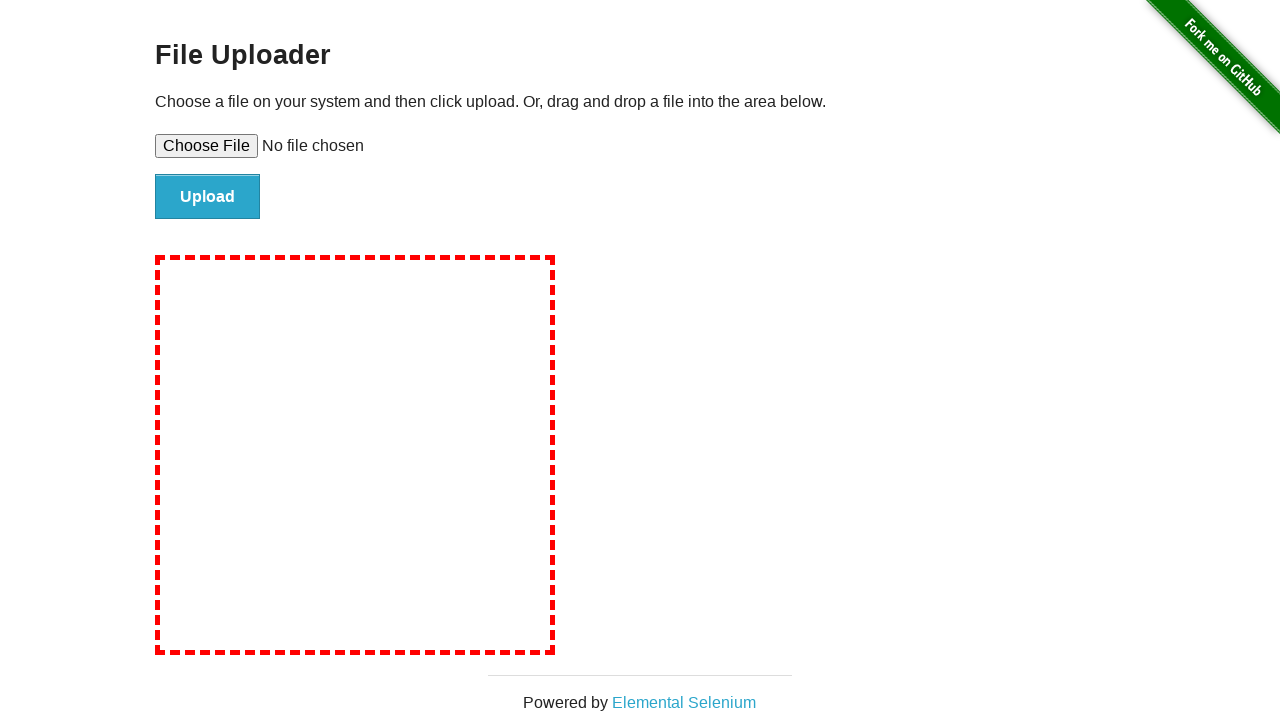

Navigated to the file upload page
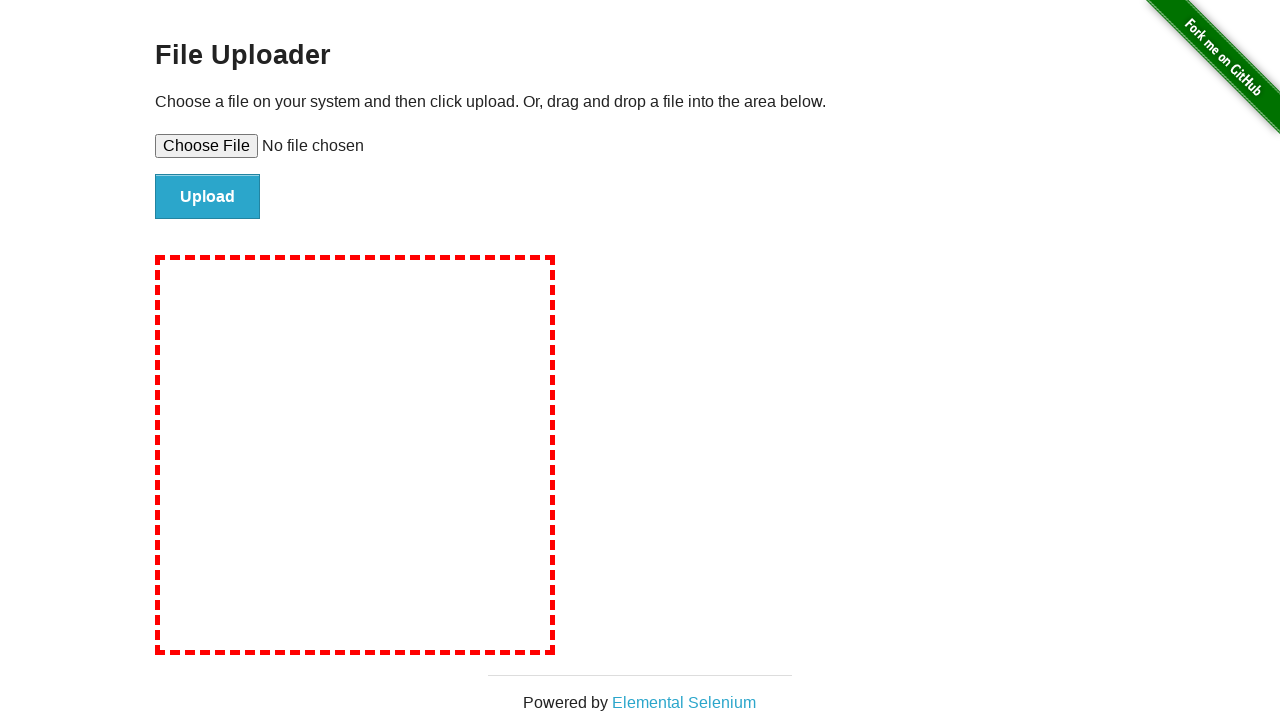

Clicked the upload button without selecting a file at (208, 197) on #file-submit
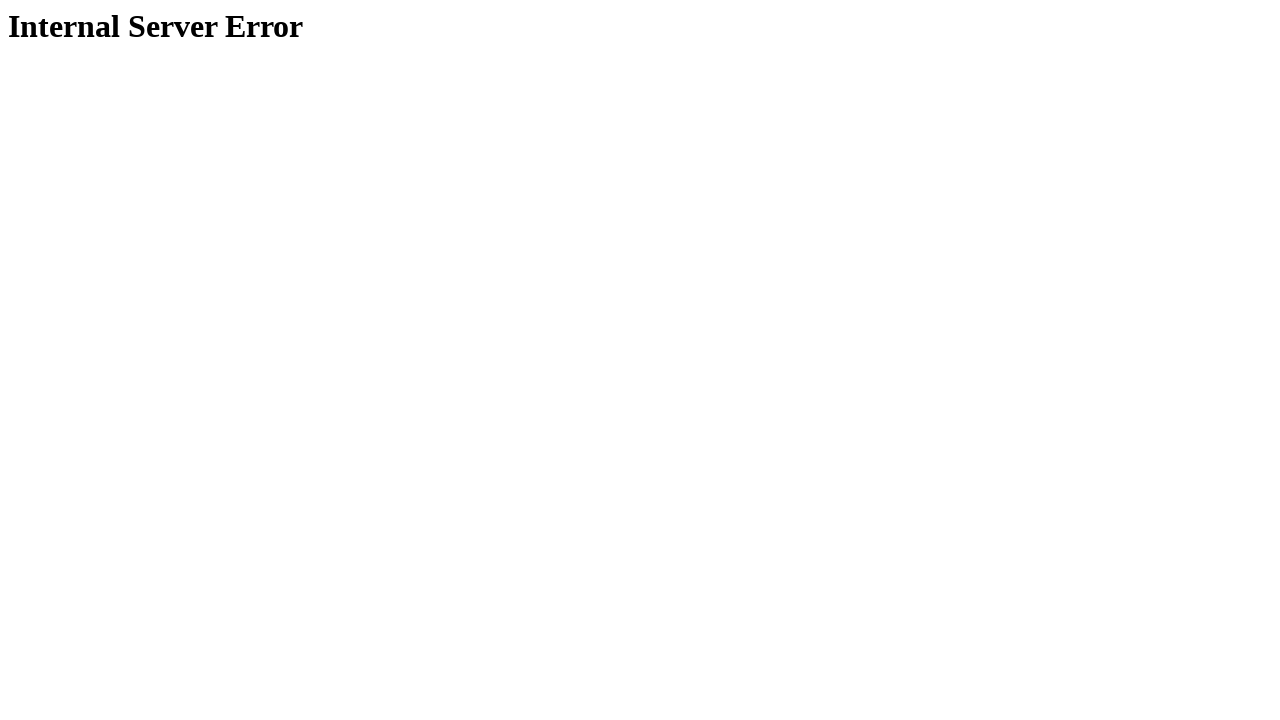

Error page loaded and h1 header appeared
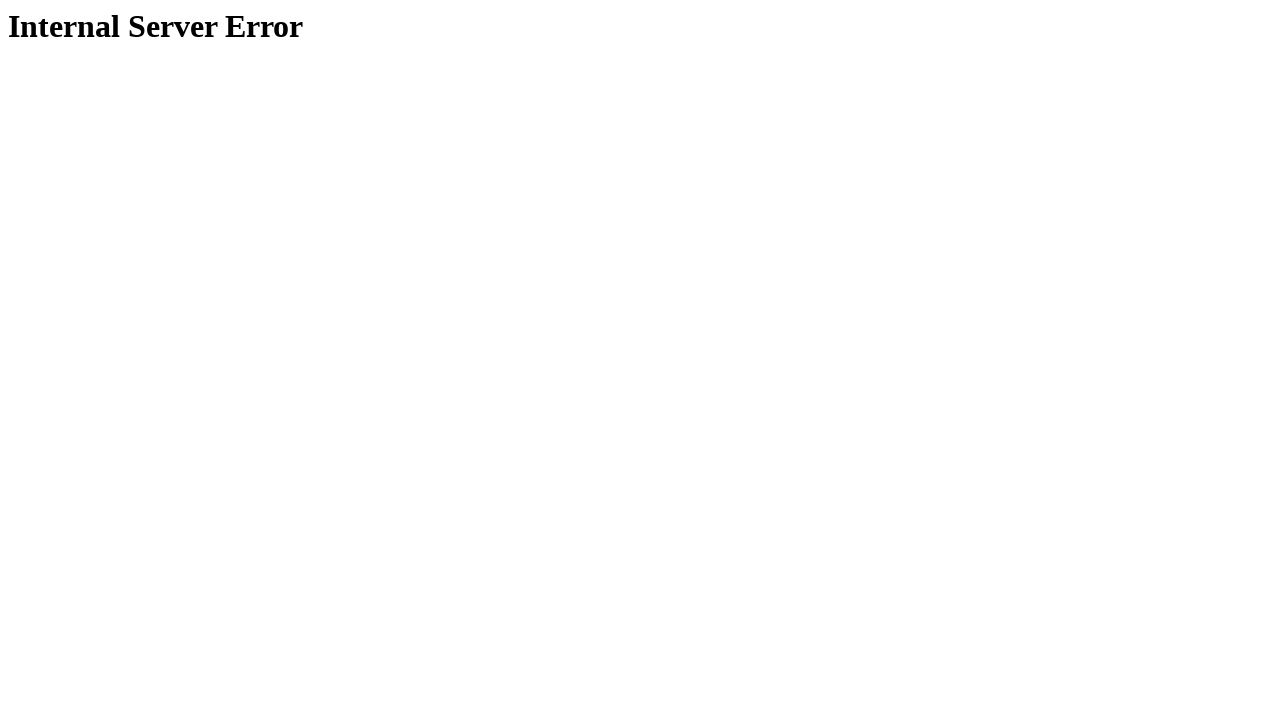

Retrieved header text from h1 element
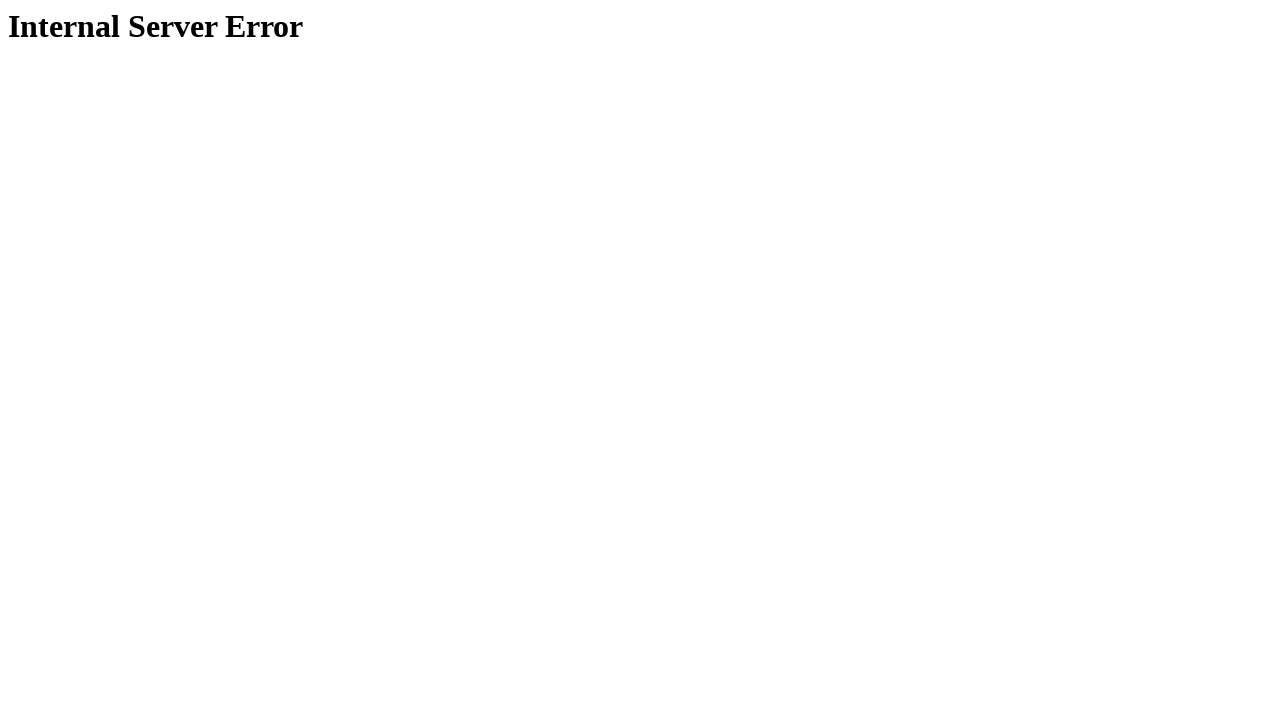

Verified that header text is 'Internal Server Error'
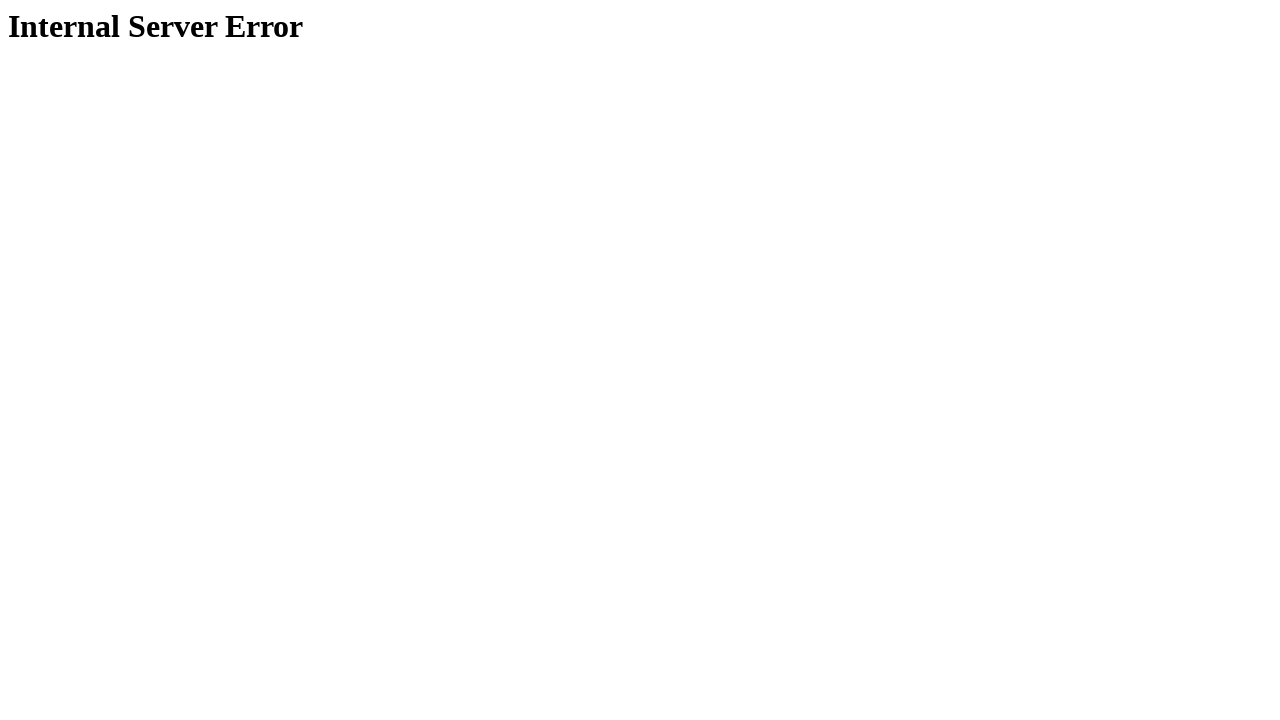

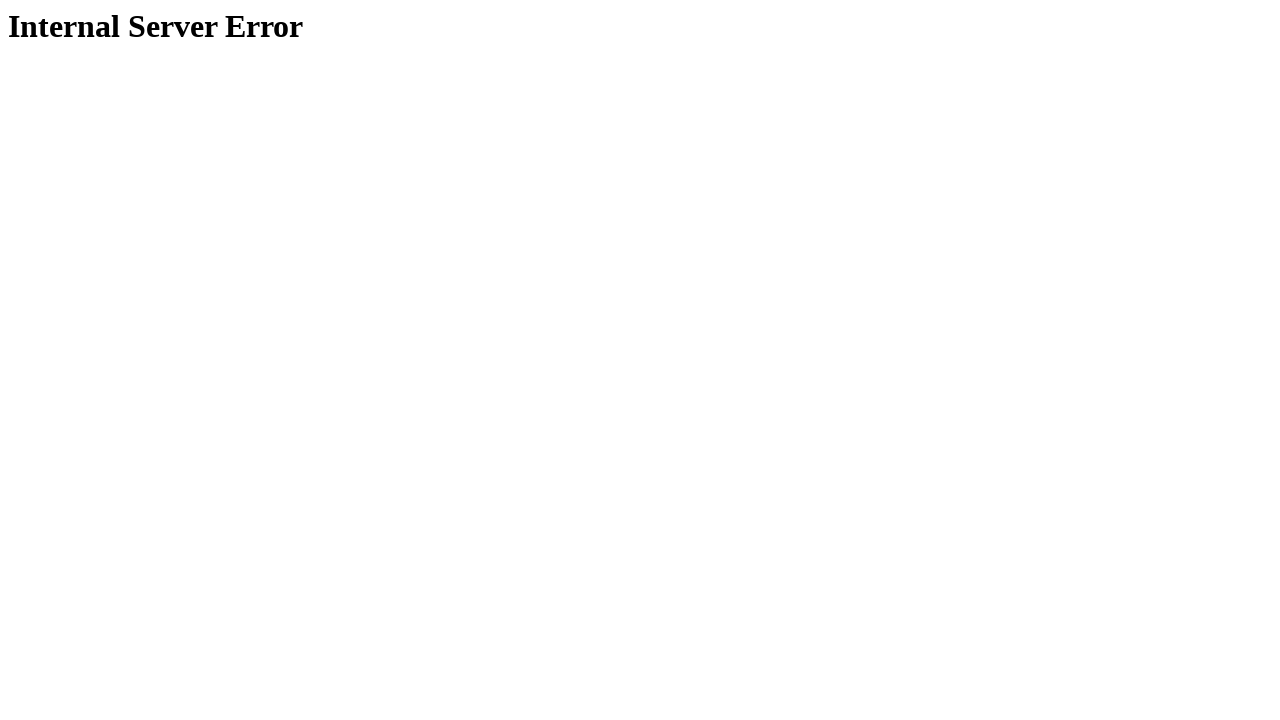